Tests clicking on a sequence of buttons that become clickable one after another, verifying all buttons are clicked

Starting URL: https://eviltester.github.io/synchole/buttons.html

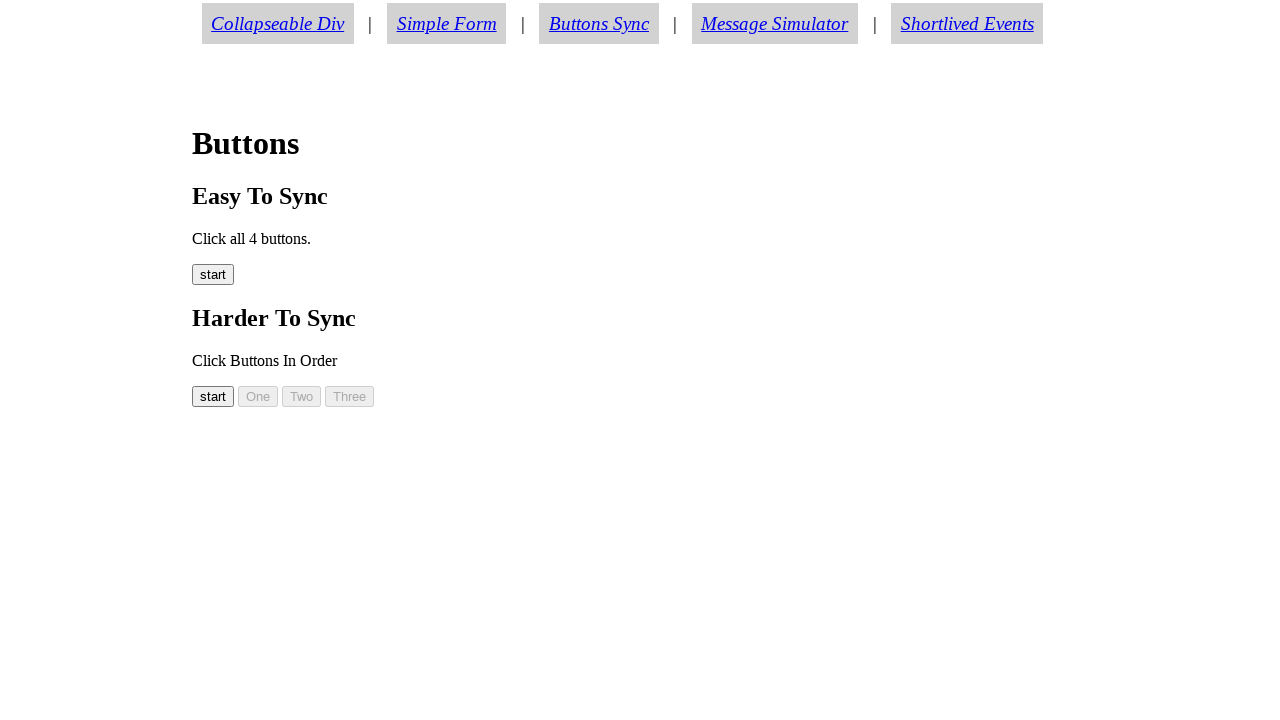

Waited for button00 to become visible
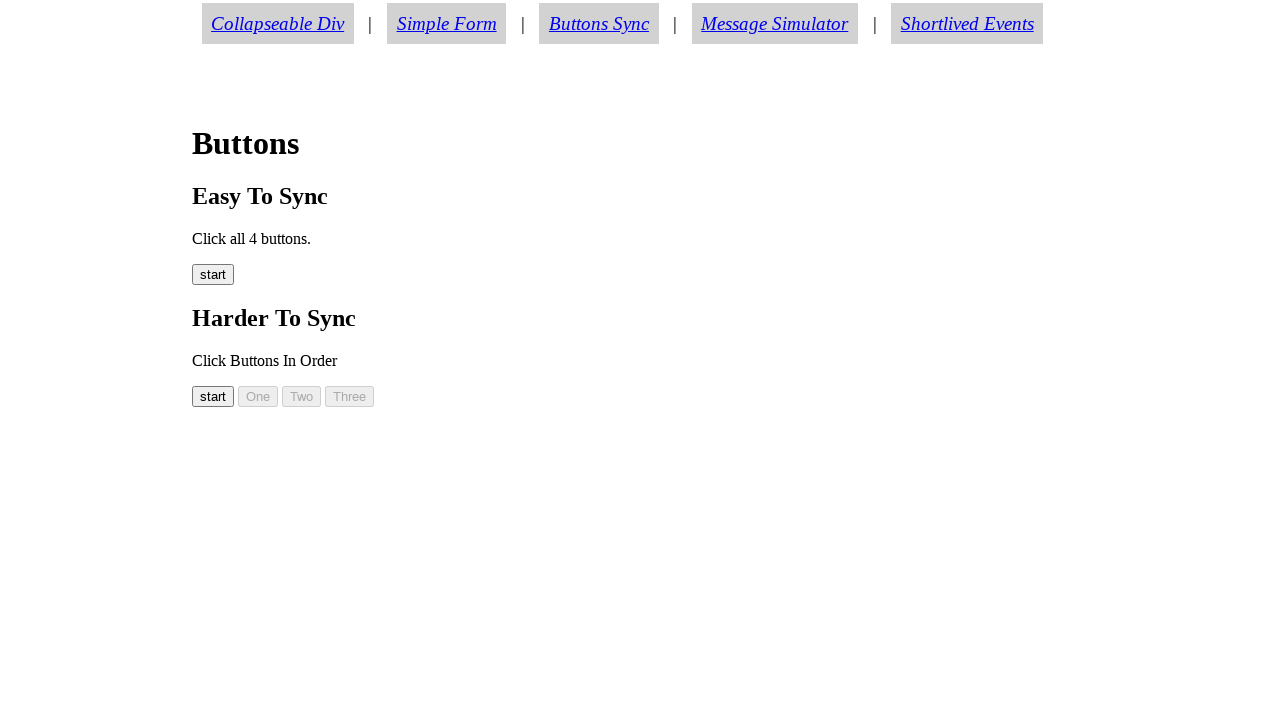

Clicked button00 at (213, 396) on #button00
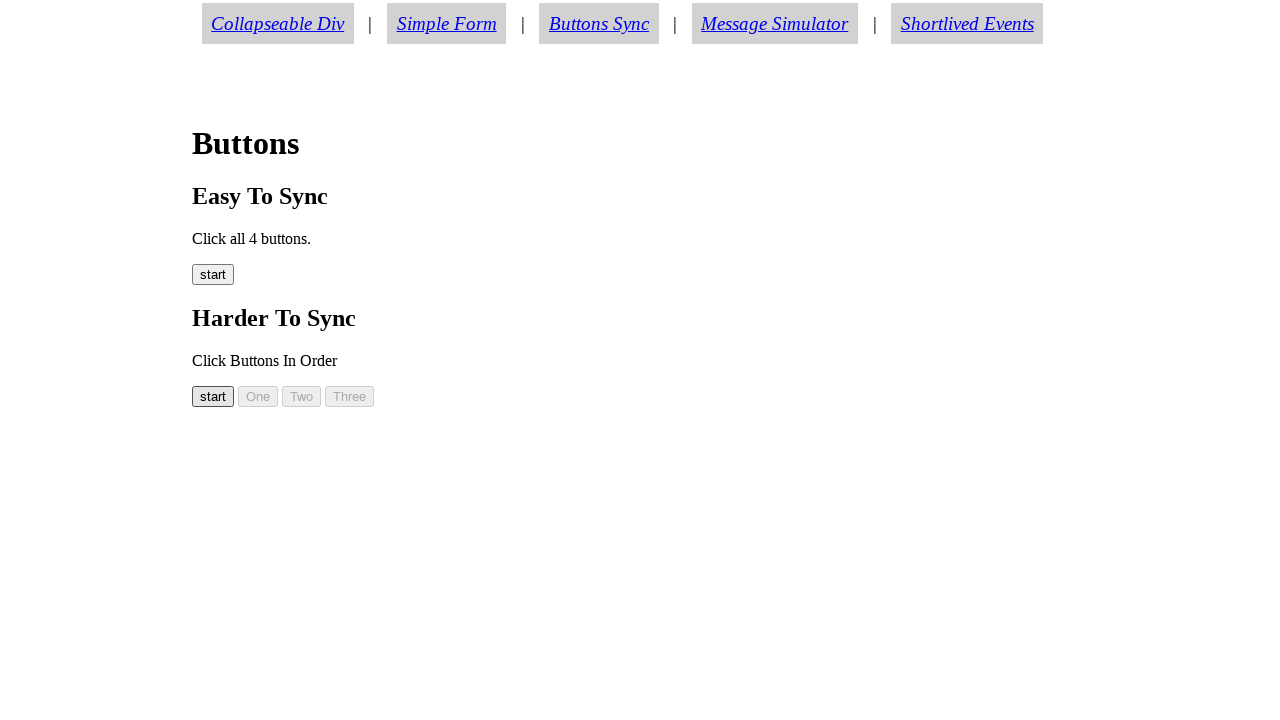

Waited for button01 to become visible
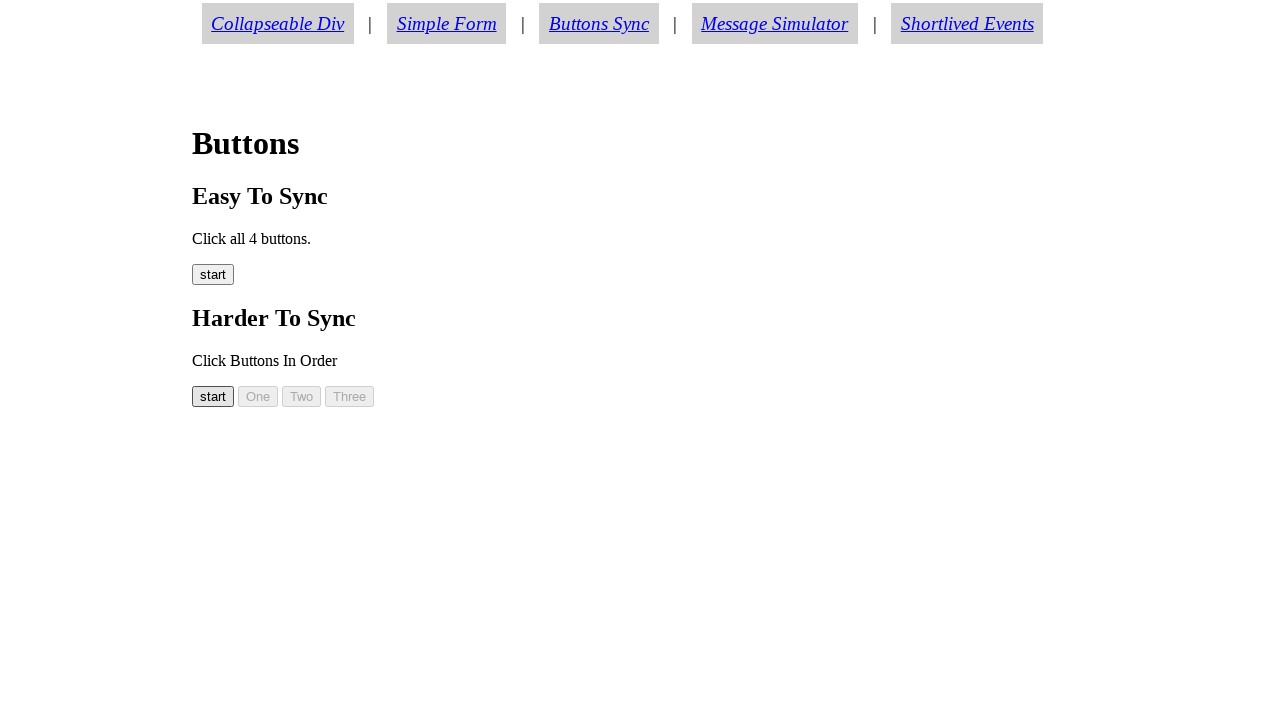

Clicked button01 at (258, 396) on #button01
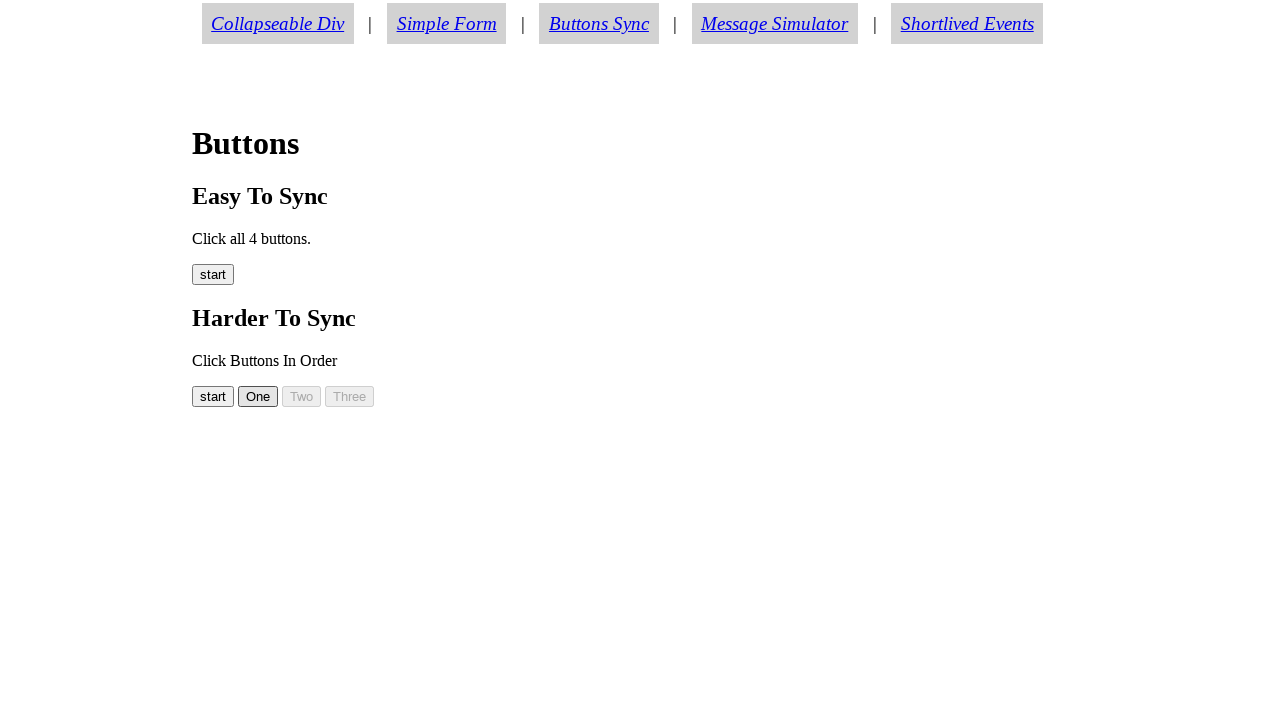

Waited for button02 to become visible
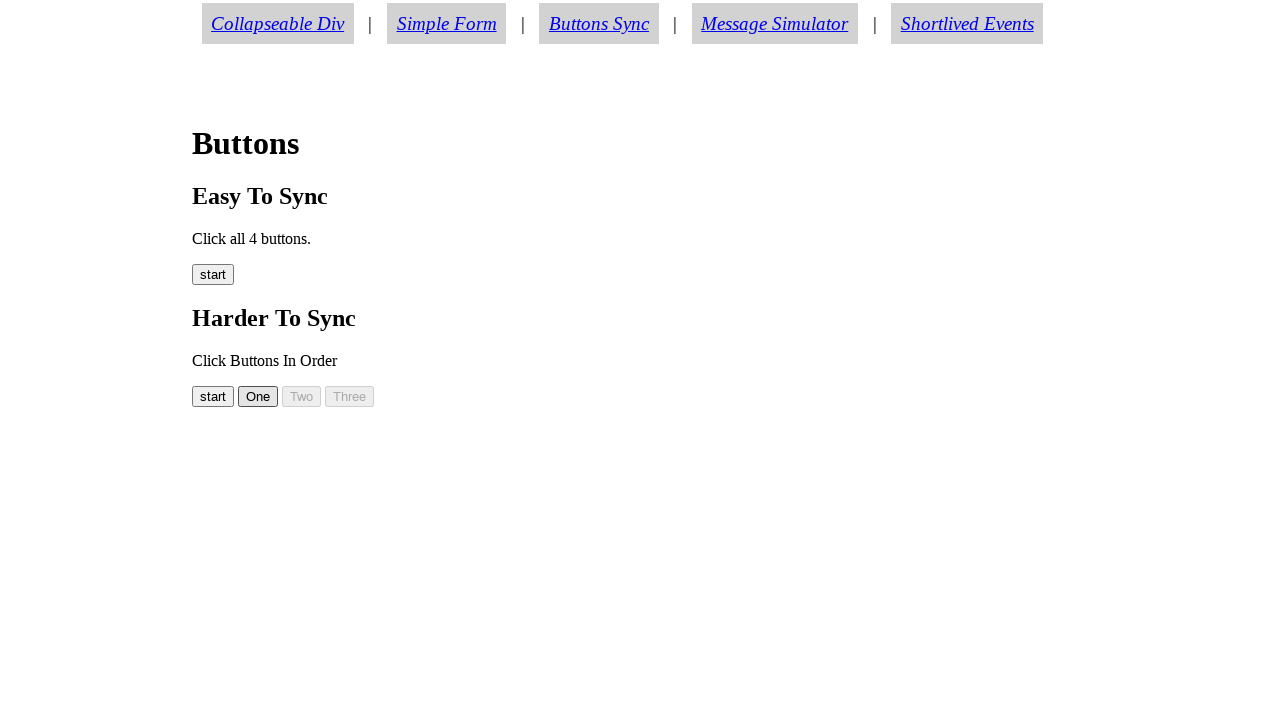

Clicked button02 at (302, 396) on #button02
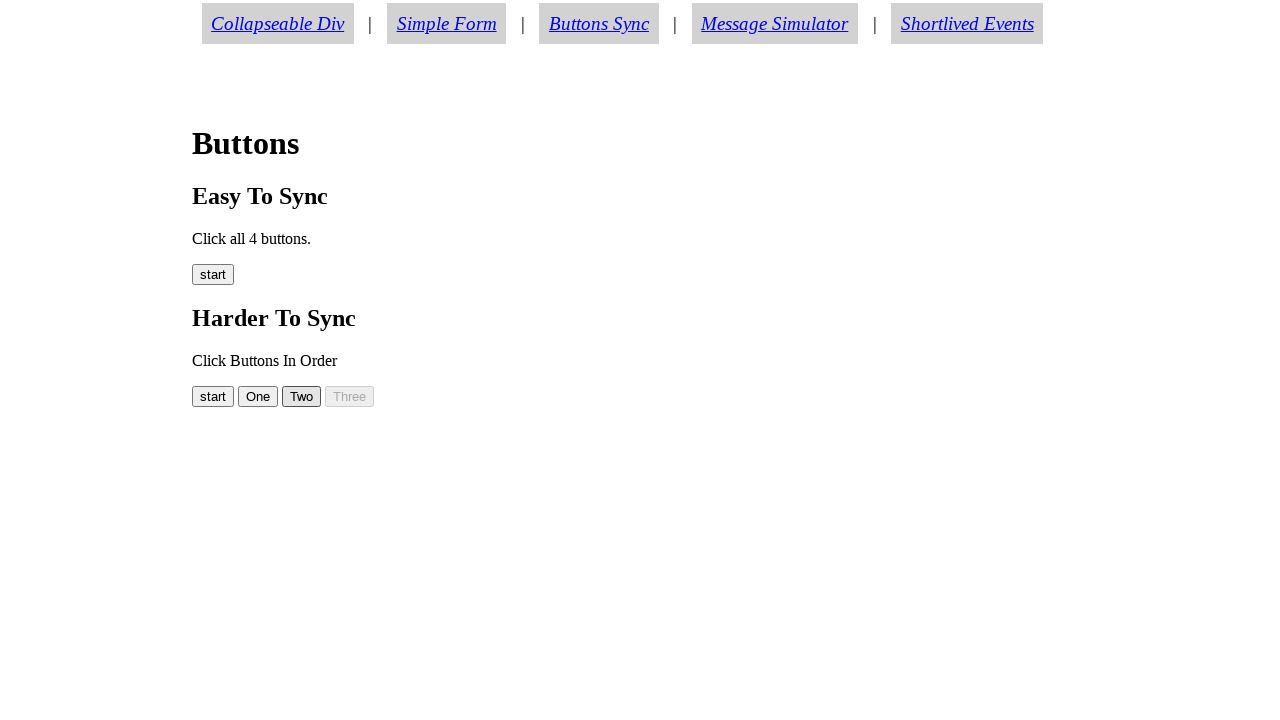

Waited for button03 to become visible
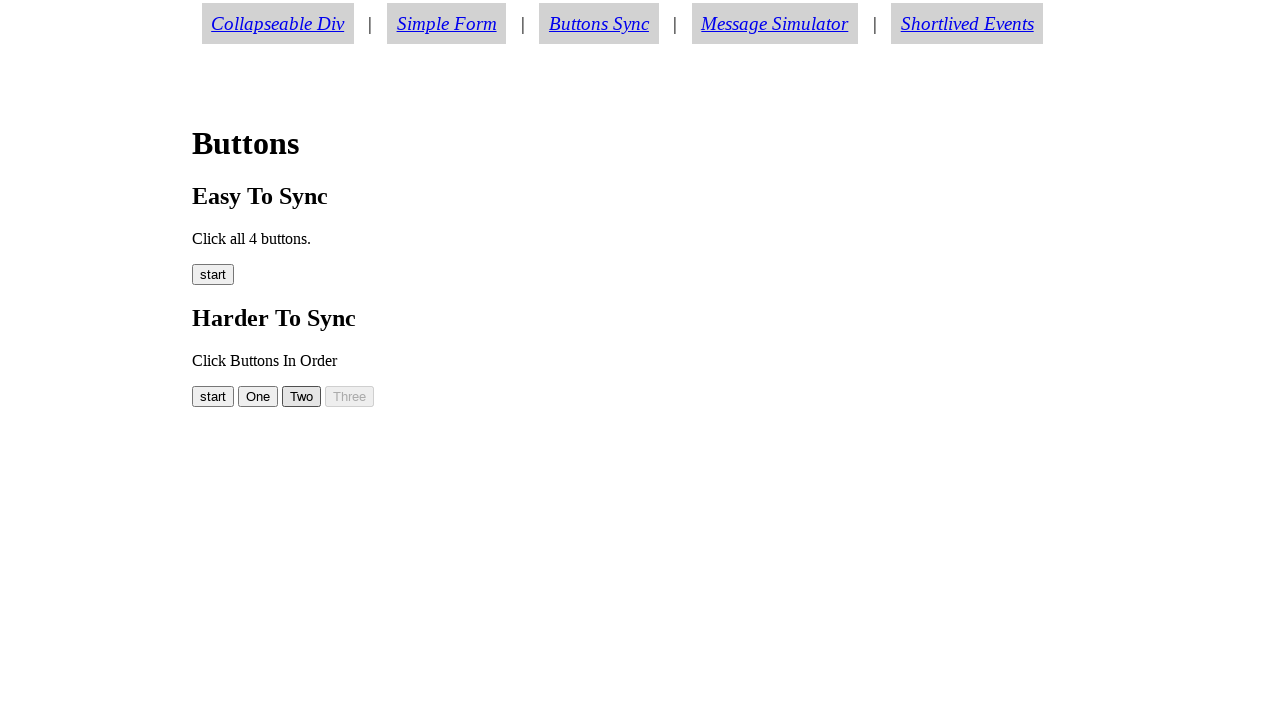

Clicked button03 at (350, 396) on #button03
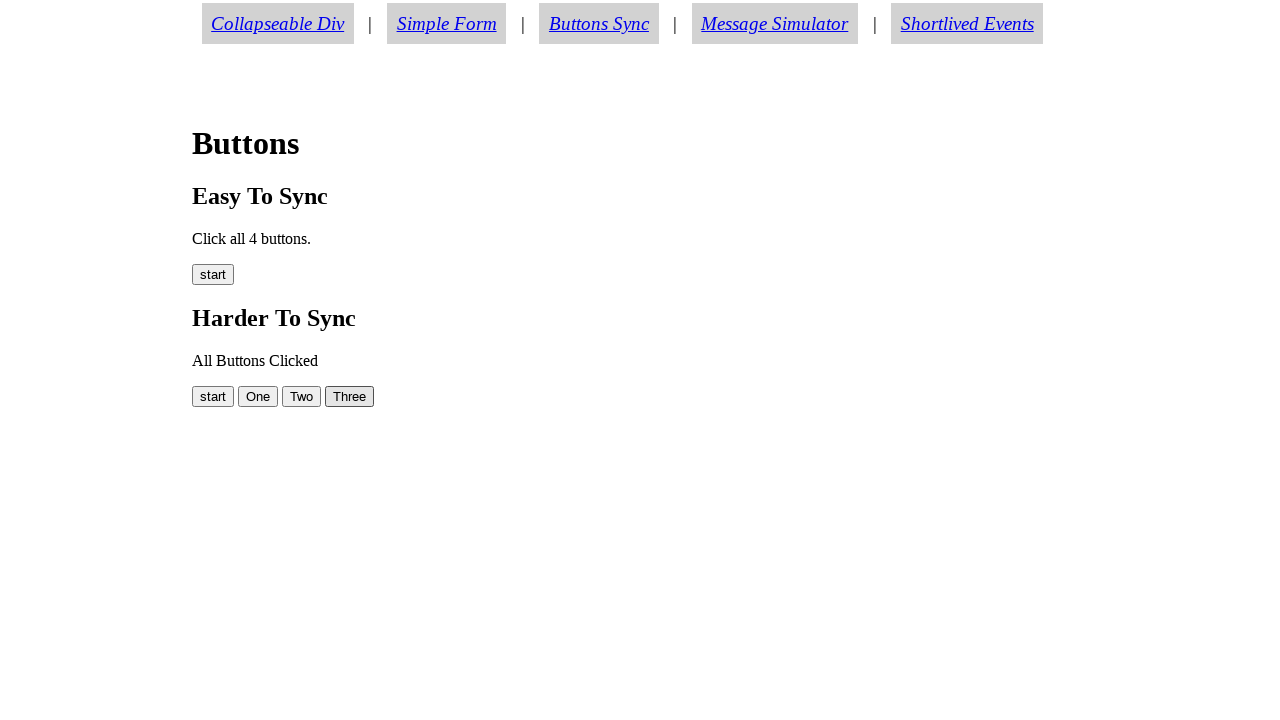

Retrieved button message text
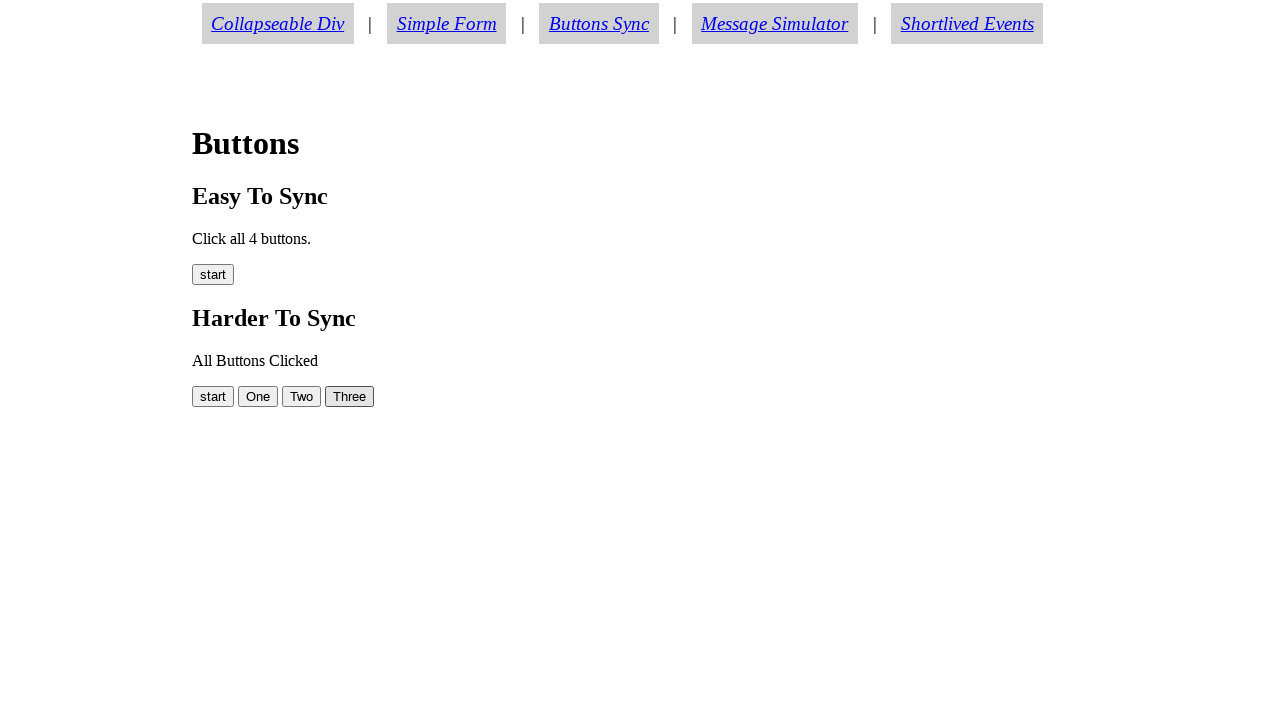

Verified all buttons were clicked with message: 'All Buttons Clicked'
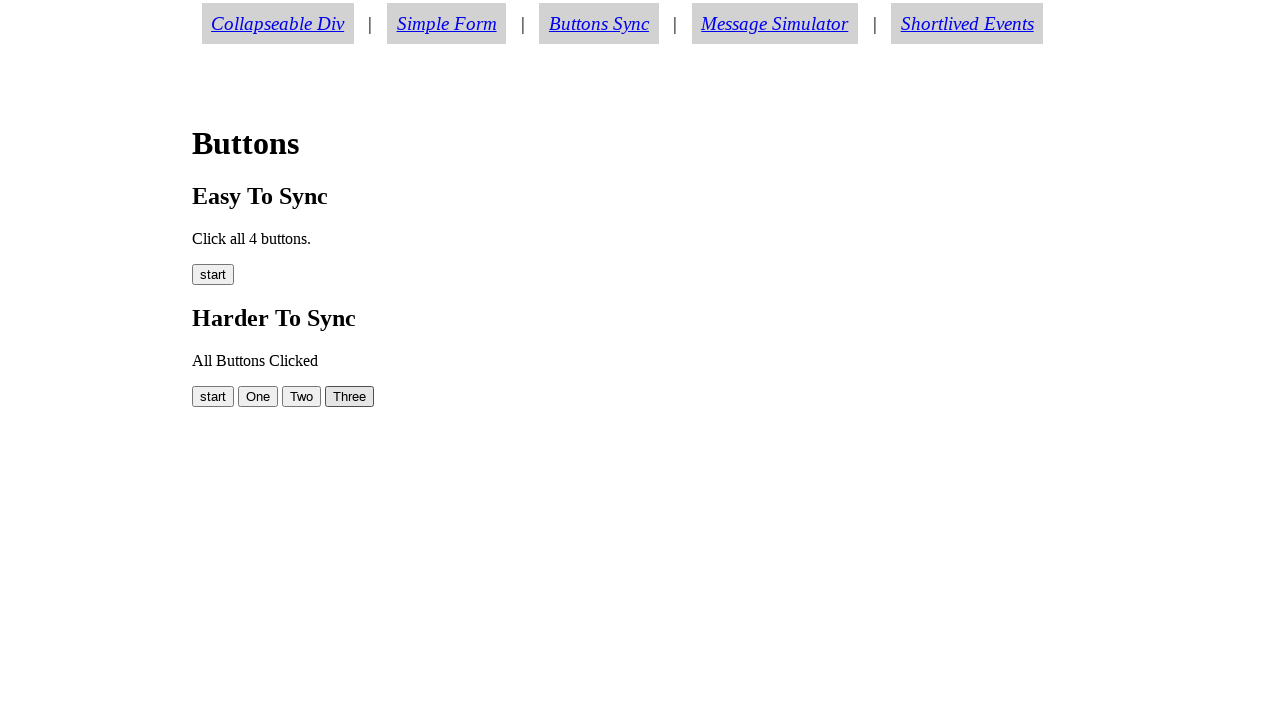

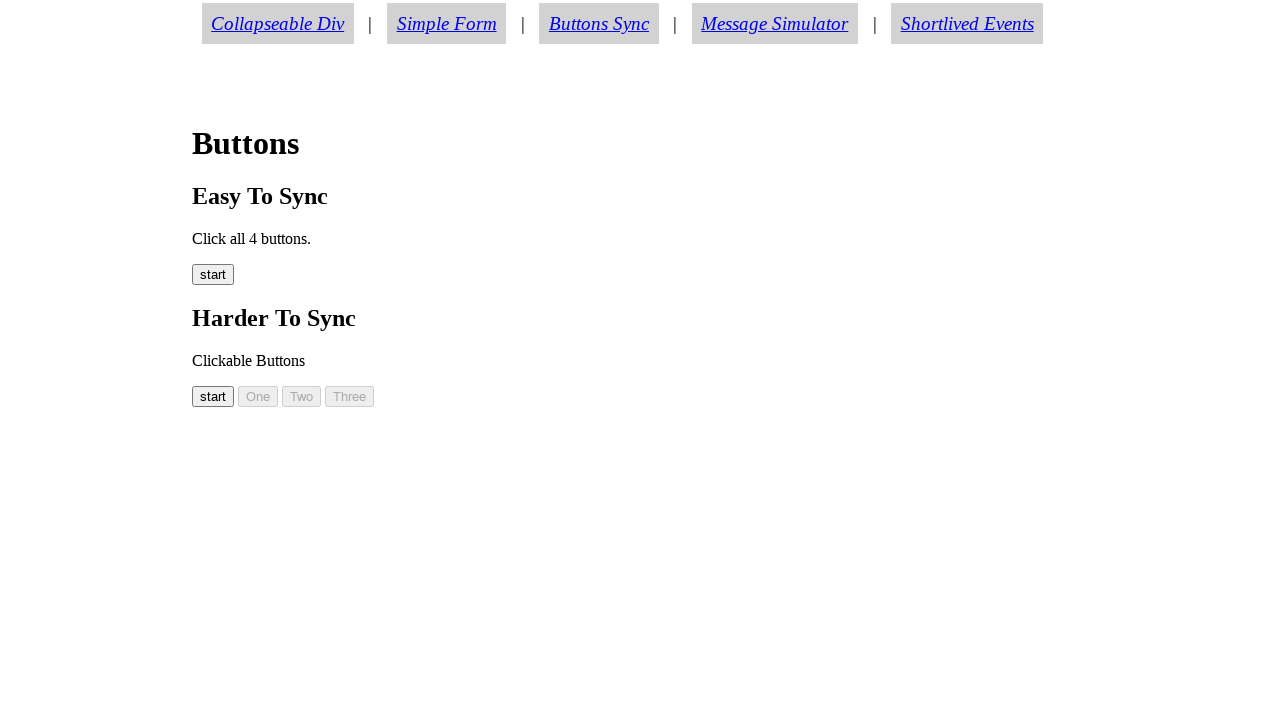